Tests a calculator application by entering two numbers (3 and 2), clicking the calculate button, and verifying the result is displayed.

Starting URL: http://juliemr.github.io/protractor-demo

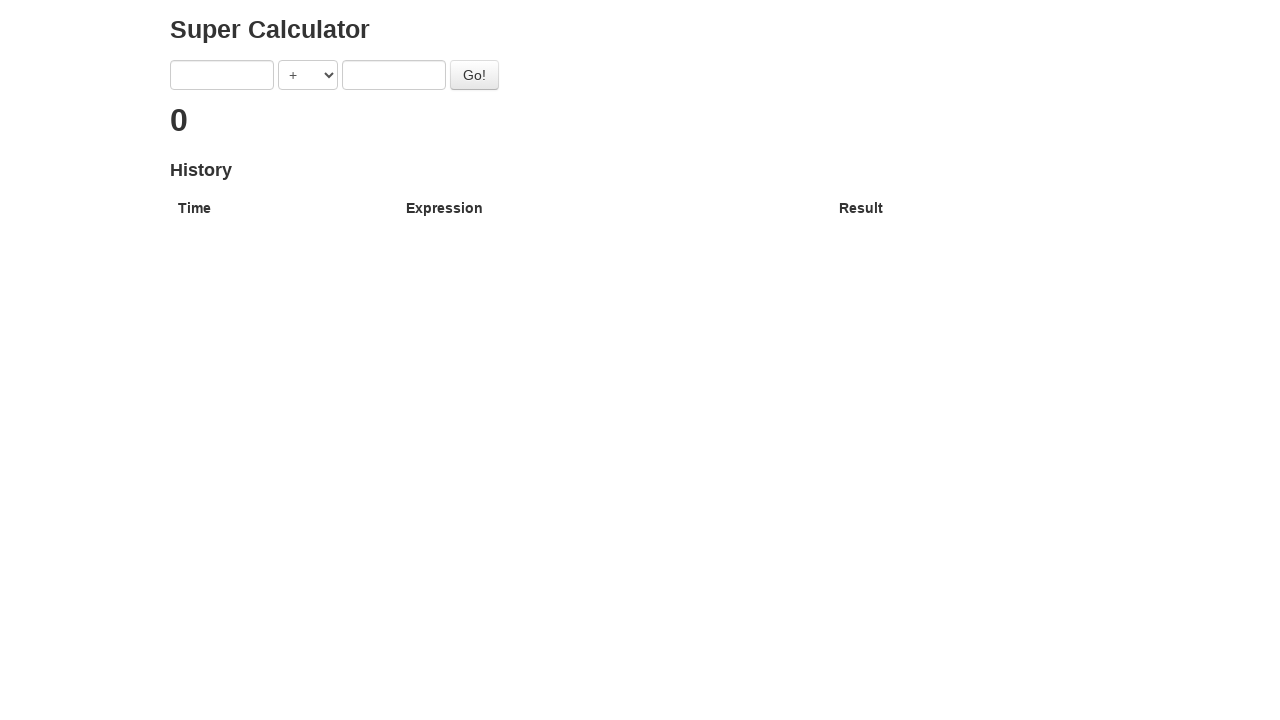

Entered first number '3' in the first input field on input[ng-model='first']
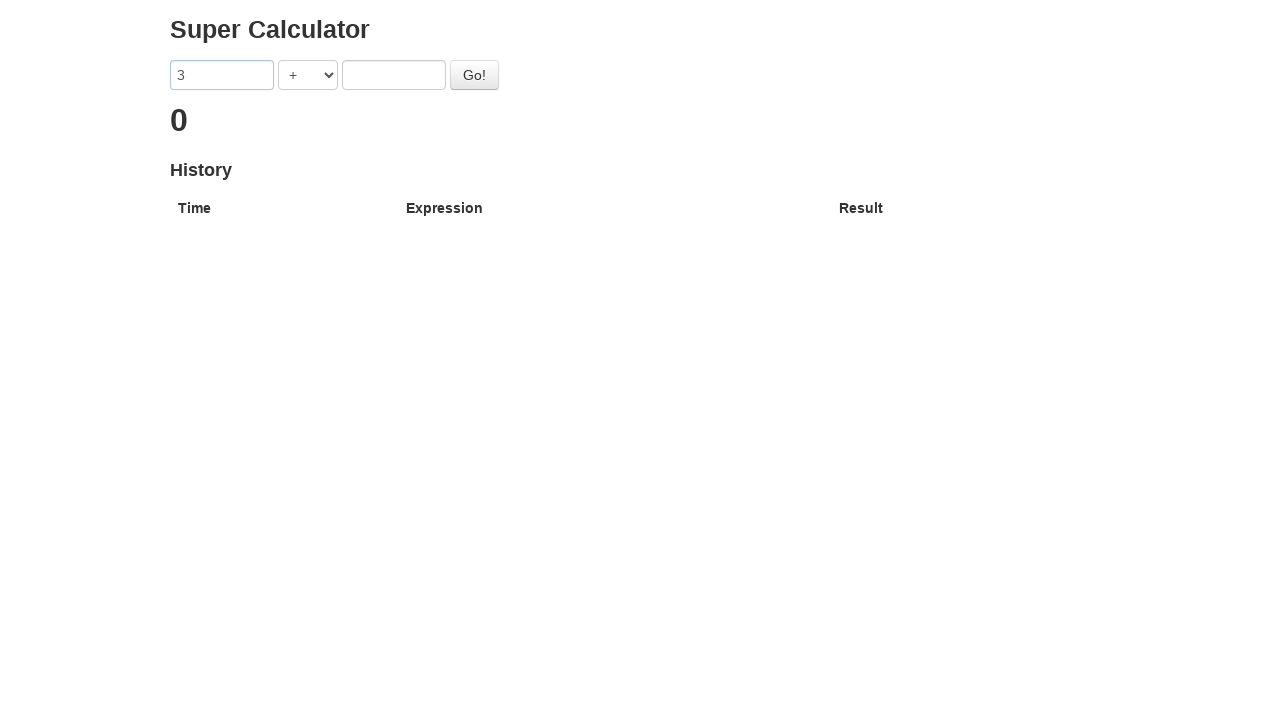

Entered second number '2' in the second input field on input.input-small
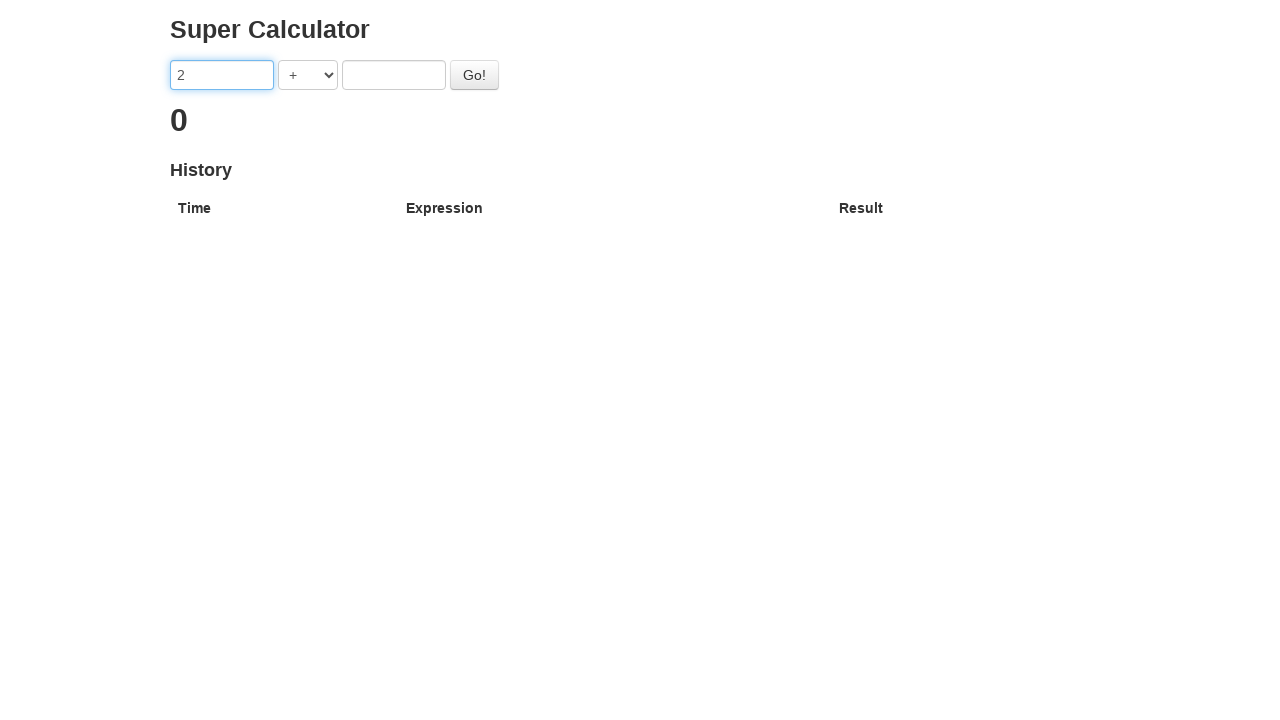

Clicked the calculate button at (474, 75) on #gobutton
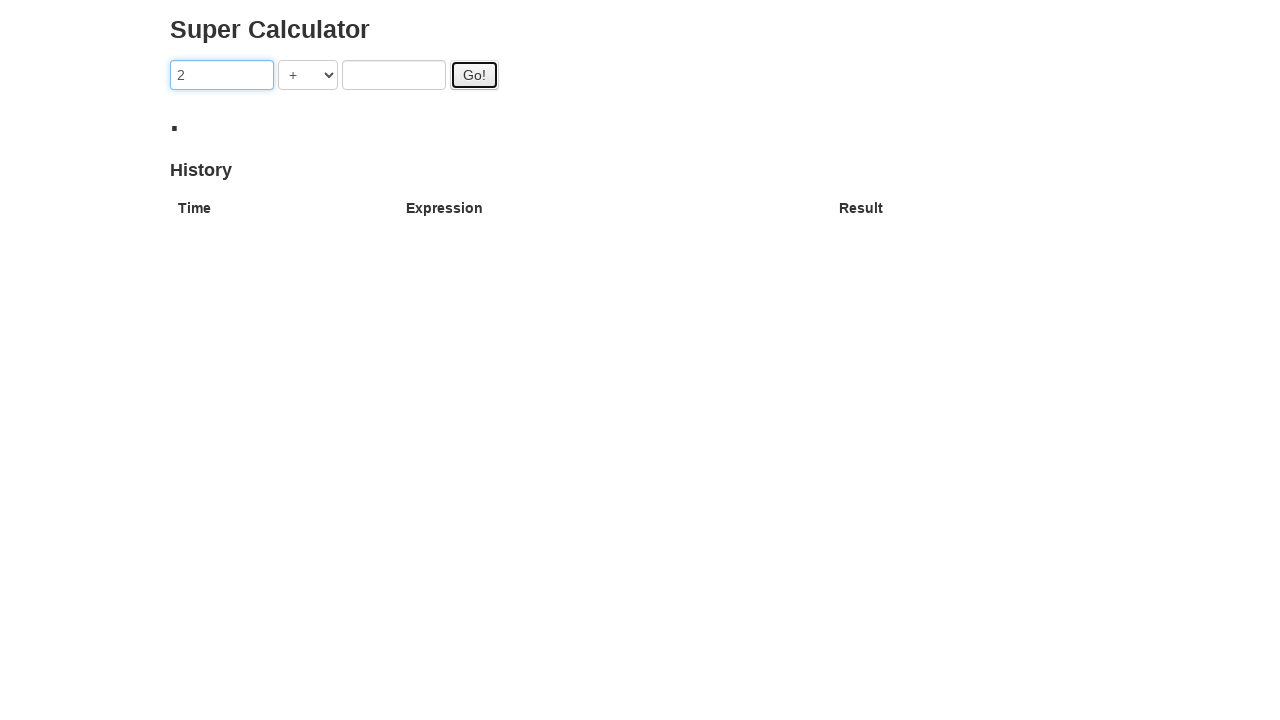

Result element loaded and is visible
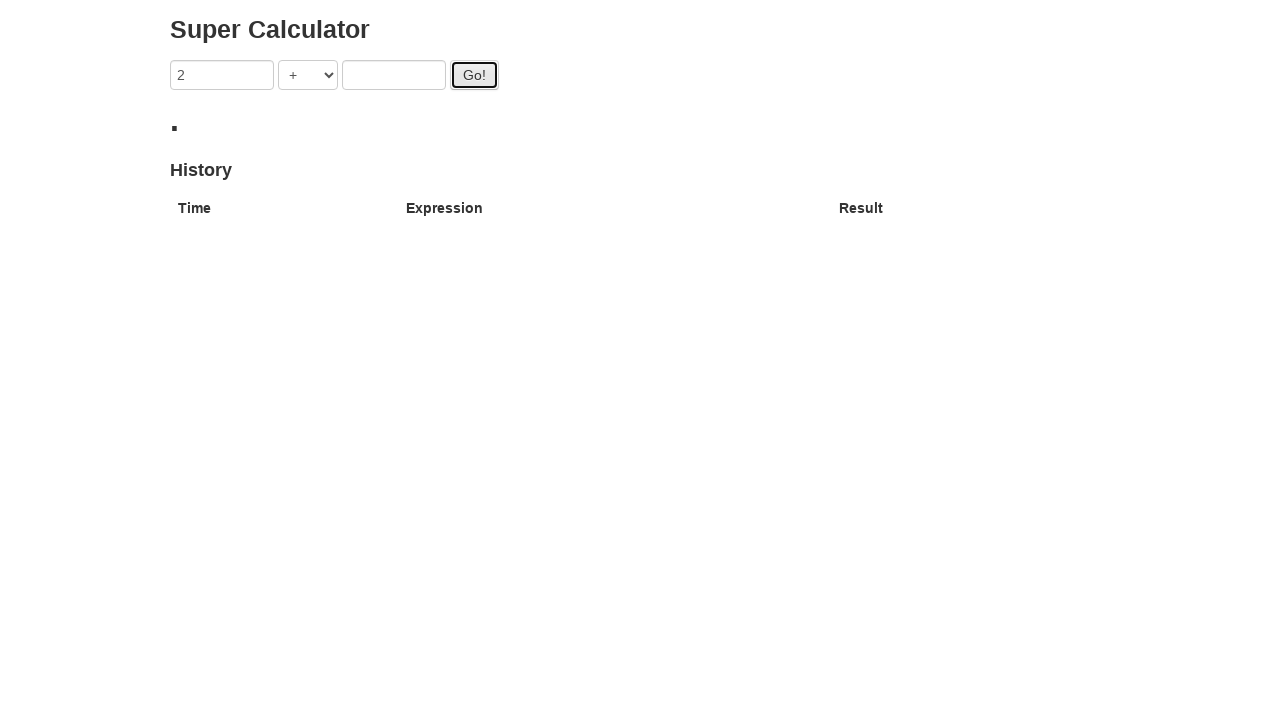

Retrieved result: . . 
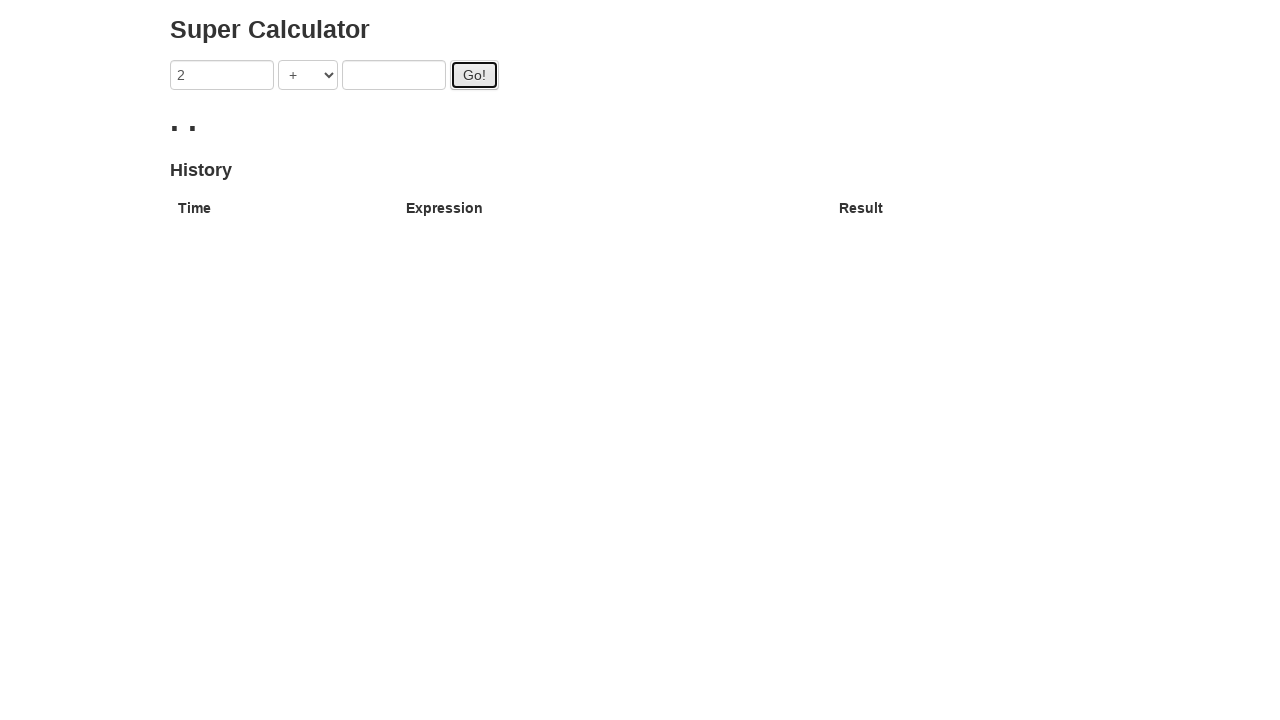

Printed result to console: . . 
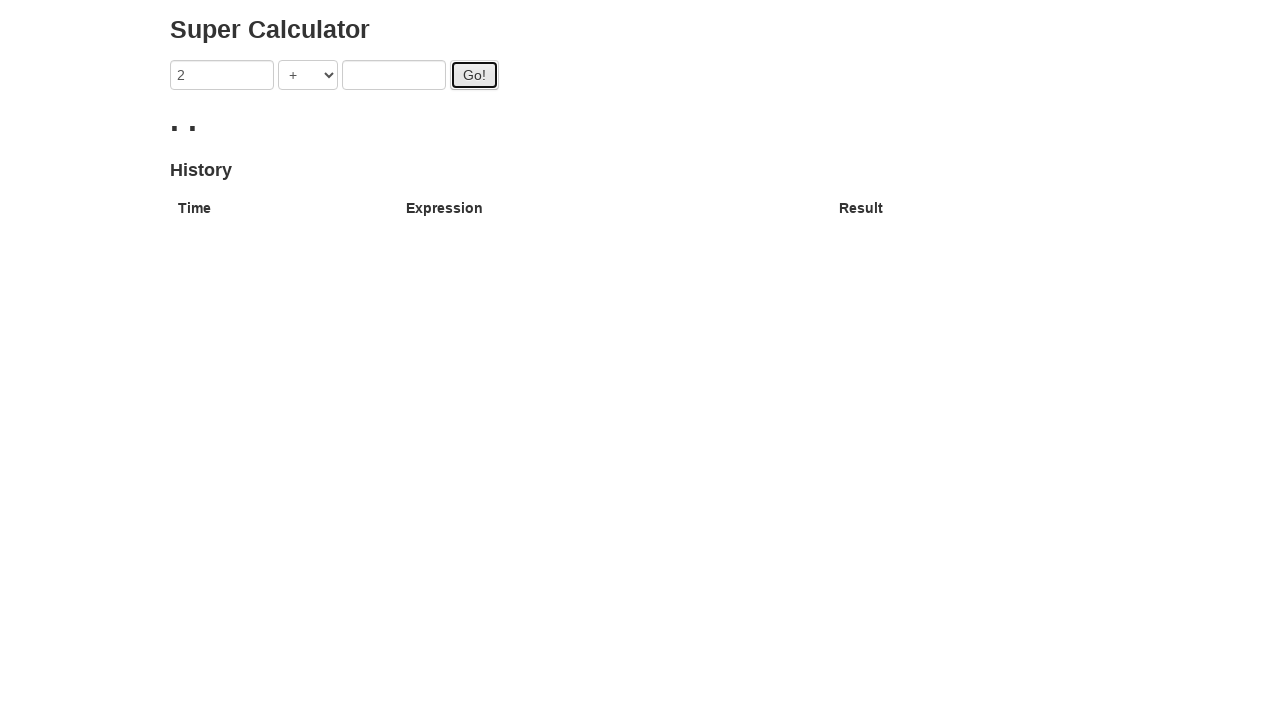

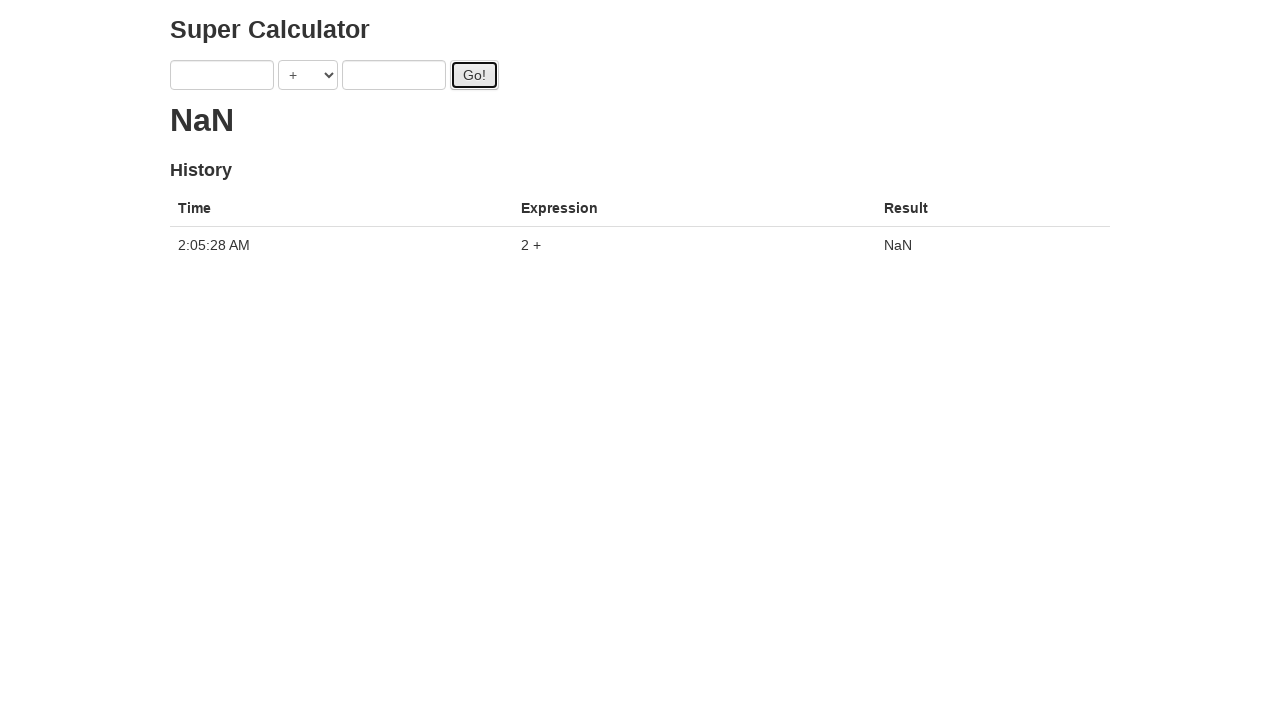